Navigates to the omayo blogspot page and waits for the page to load completely

Starting URL: http://omayo.blogspot.com/

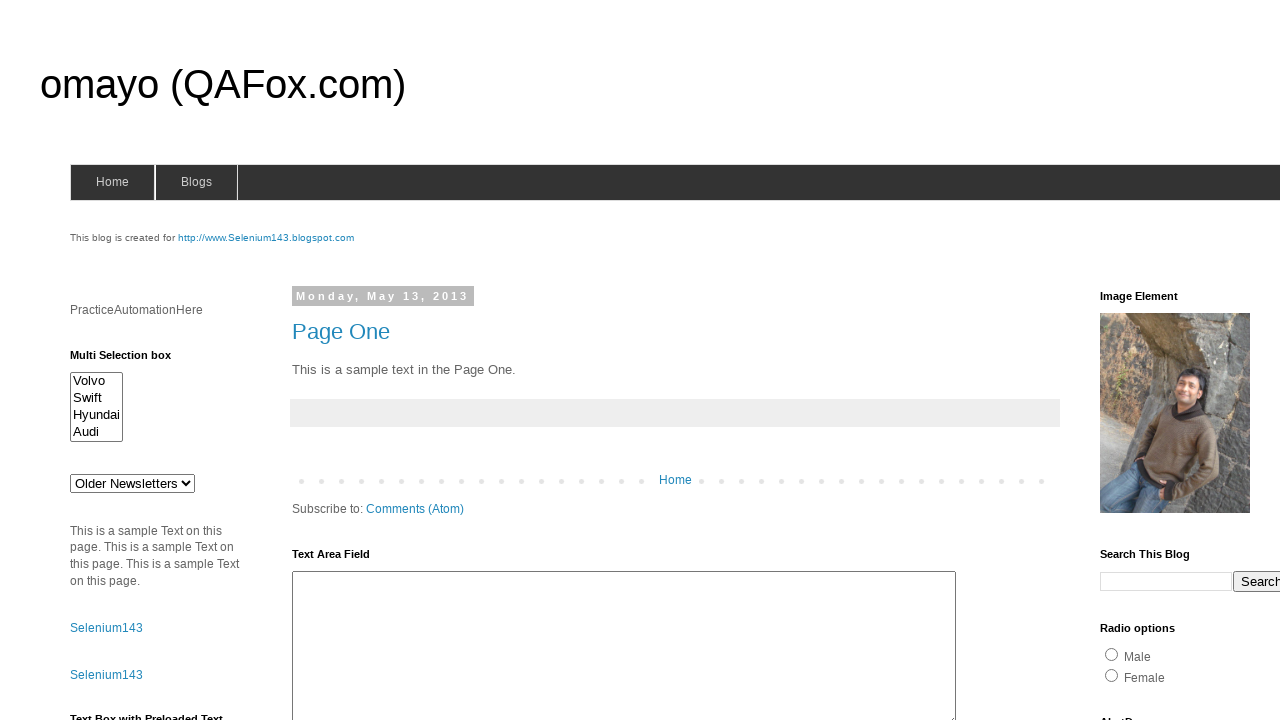

Navigated to omayo blogspot page
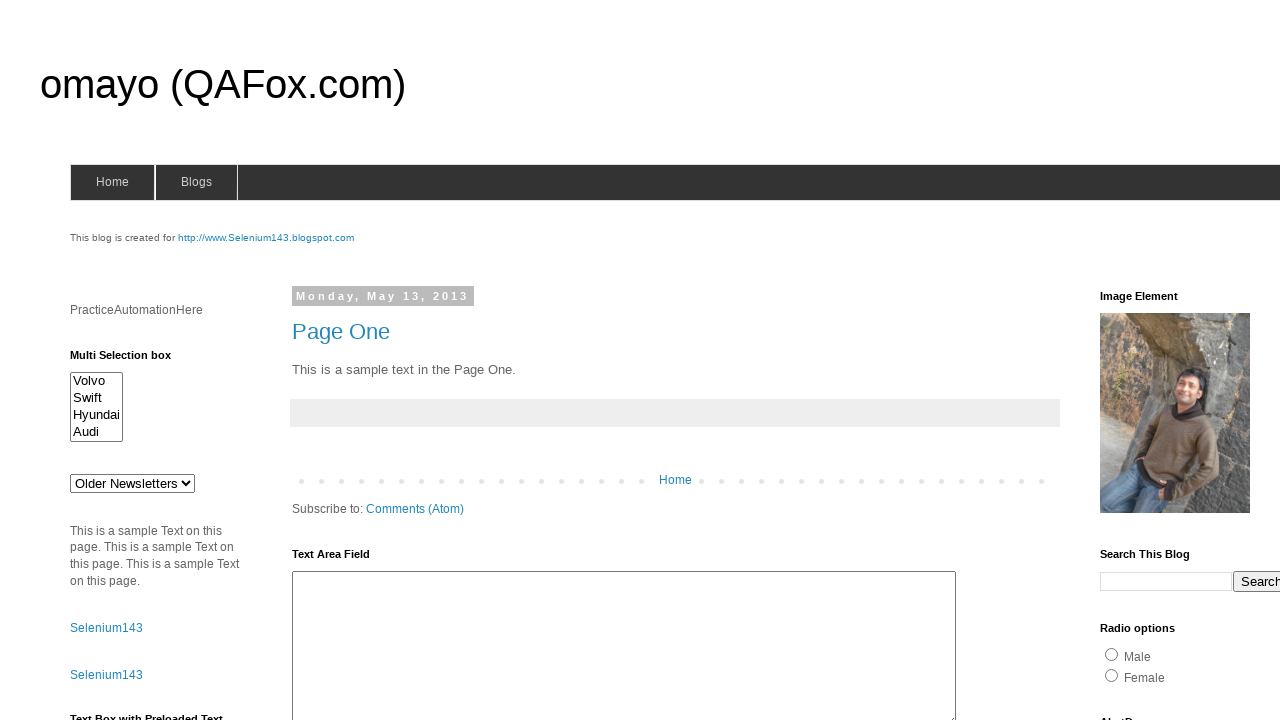

Page DOM content loaded completely
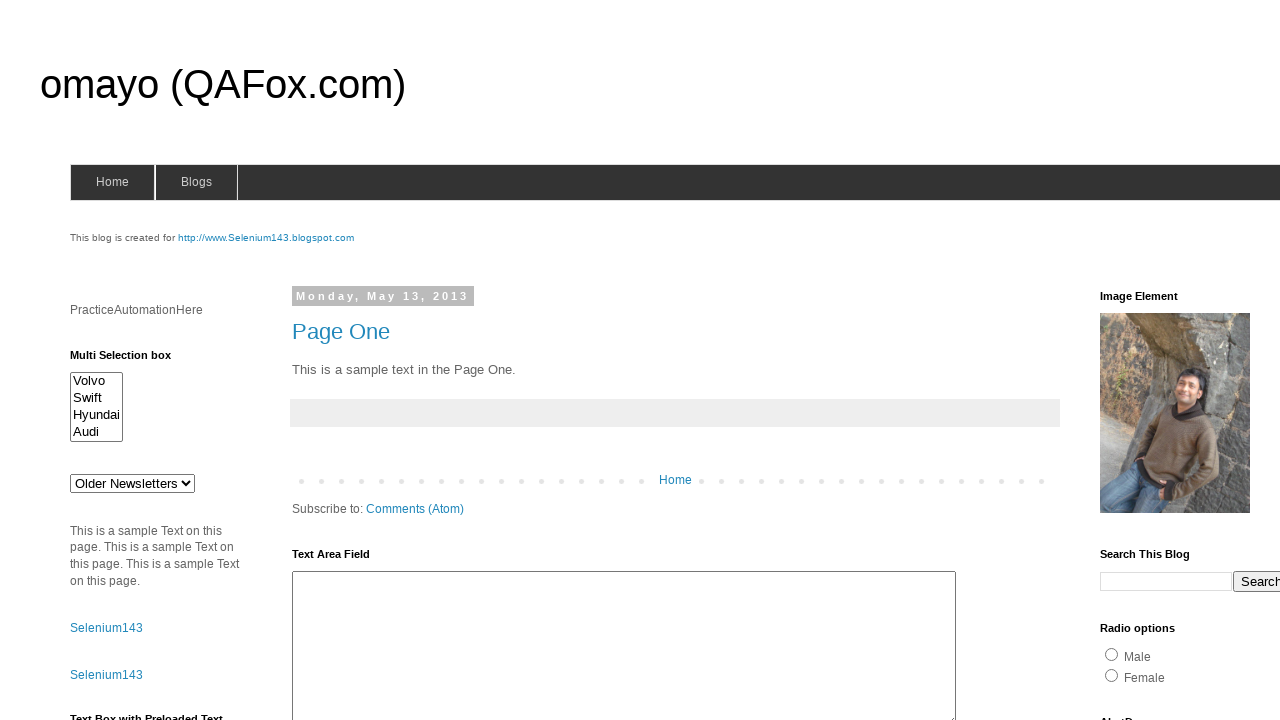

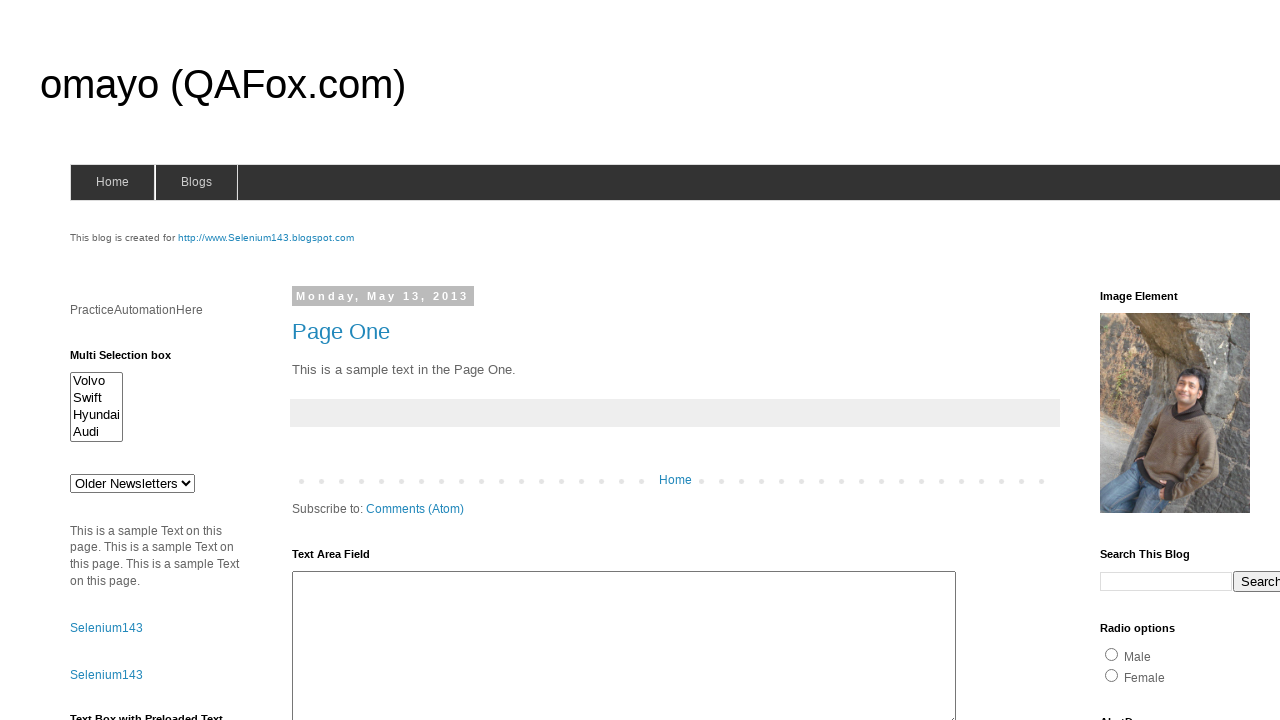